Plays a Tic-Tac-Toe game starting with a move at position 5, then continues with optimal Minimax moves attempting to achieve a draw.

Starting URL: https://playtictactoe.org/

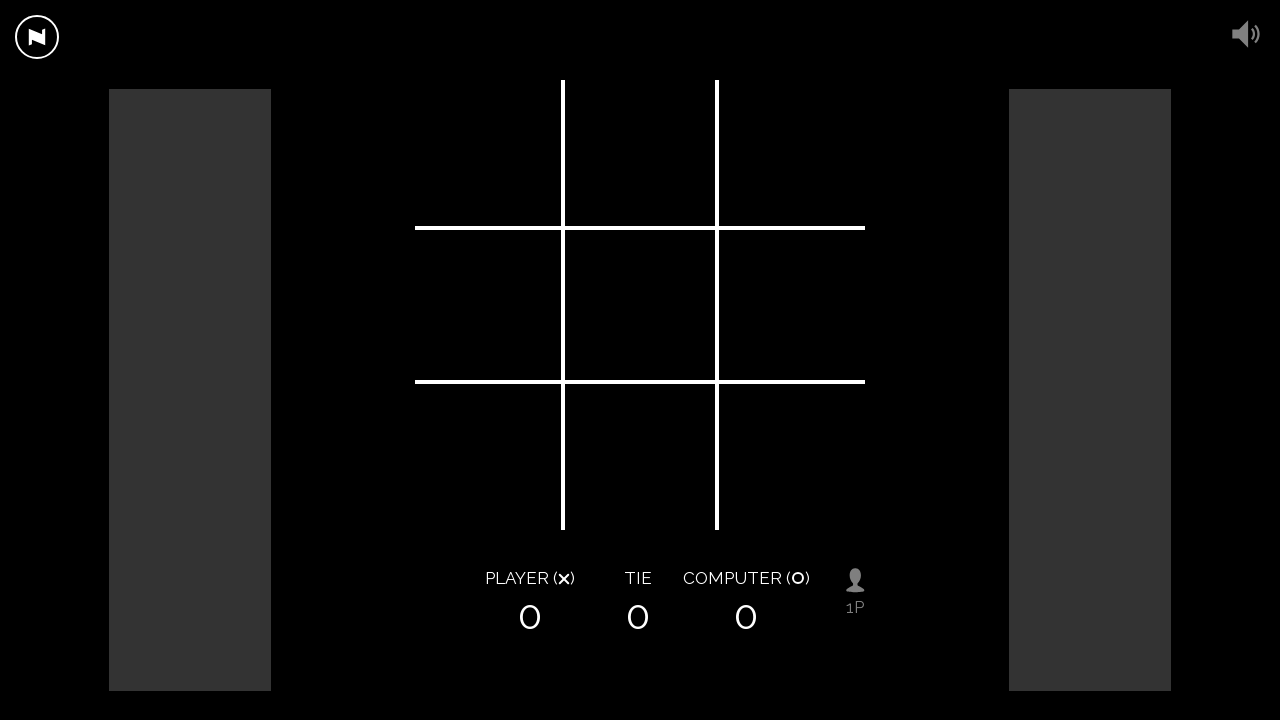

Game loaded and game board squares are visible
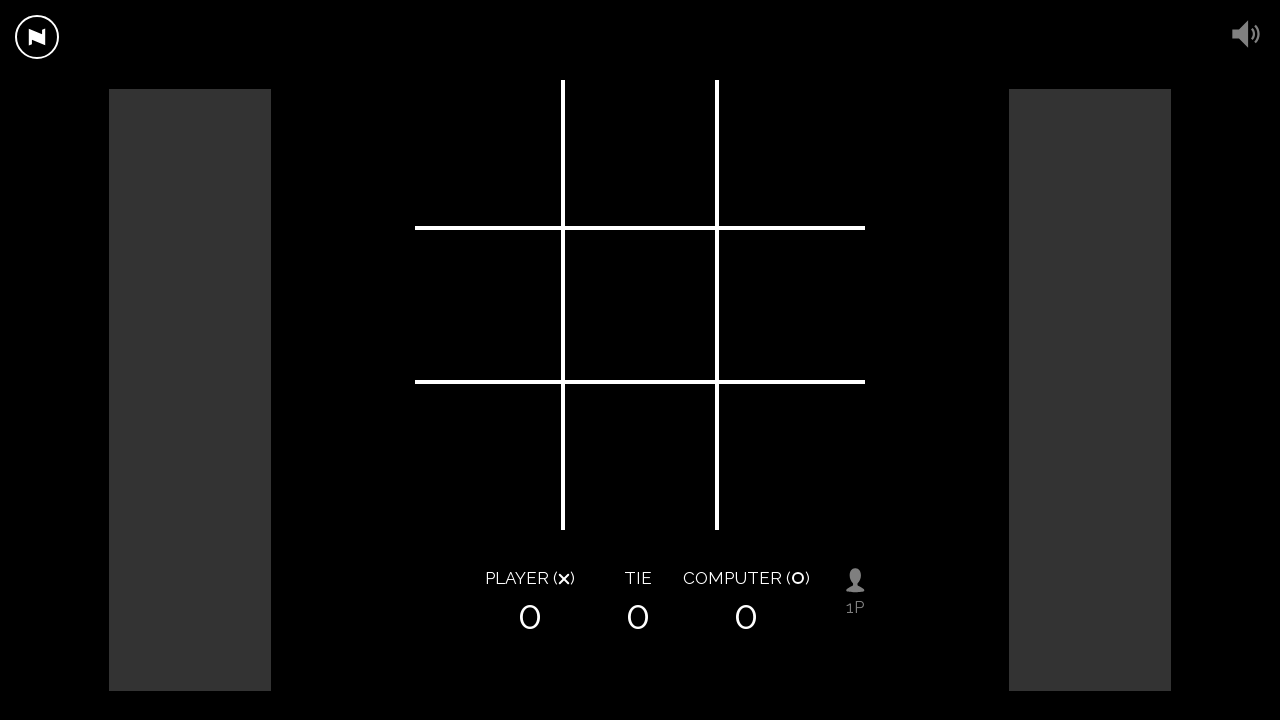

Clicked square at position 5 for initial move at (790, 305) on .square >> nth=5
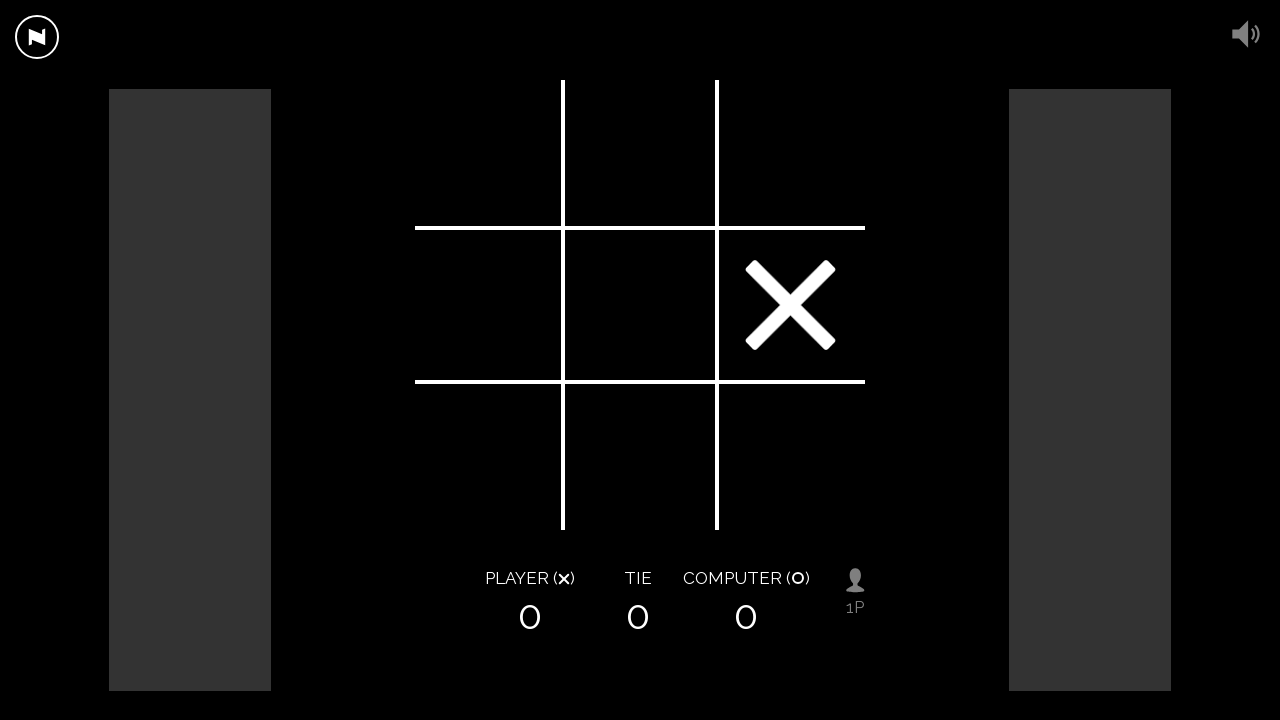

Played optimal Minimax move at position 0 at (490, 155) on .square >> nth=0
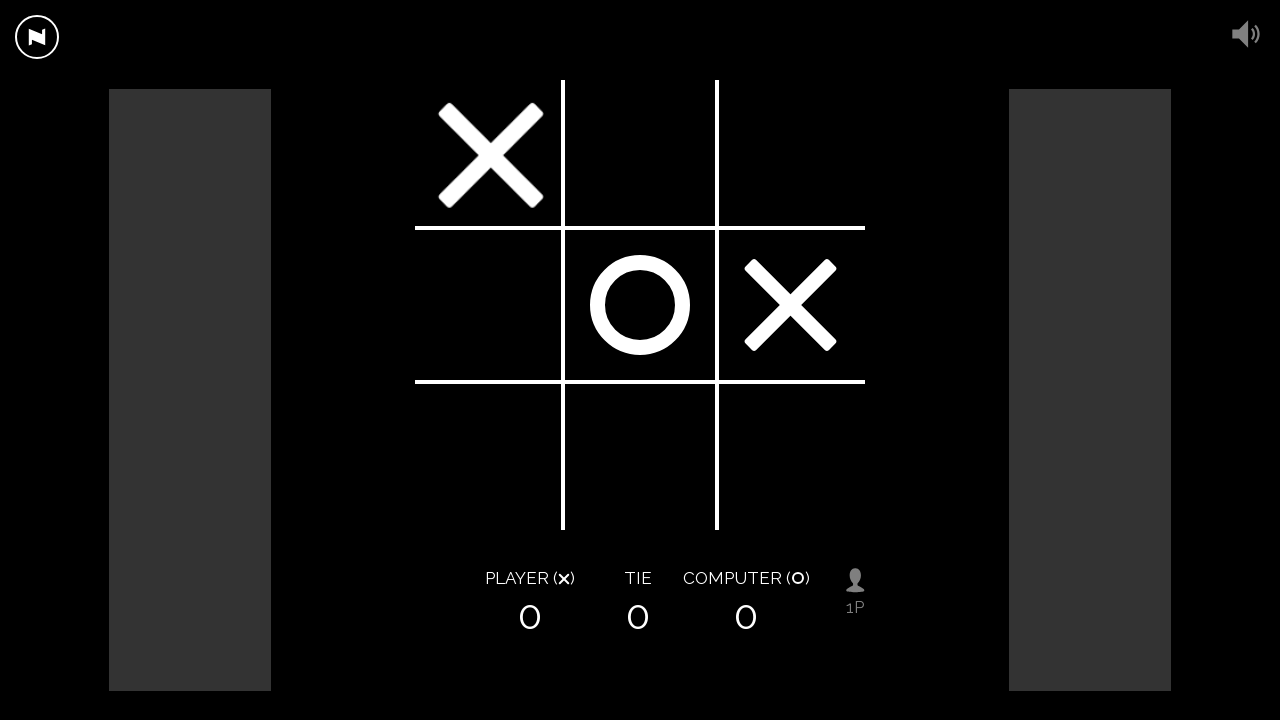

Played optimal Minimax move at position 1 at (640, 155) on .square >> nth=1
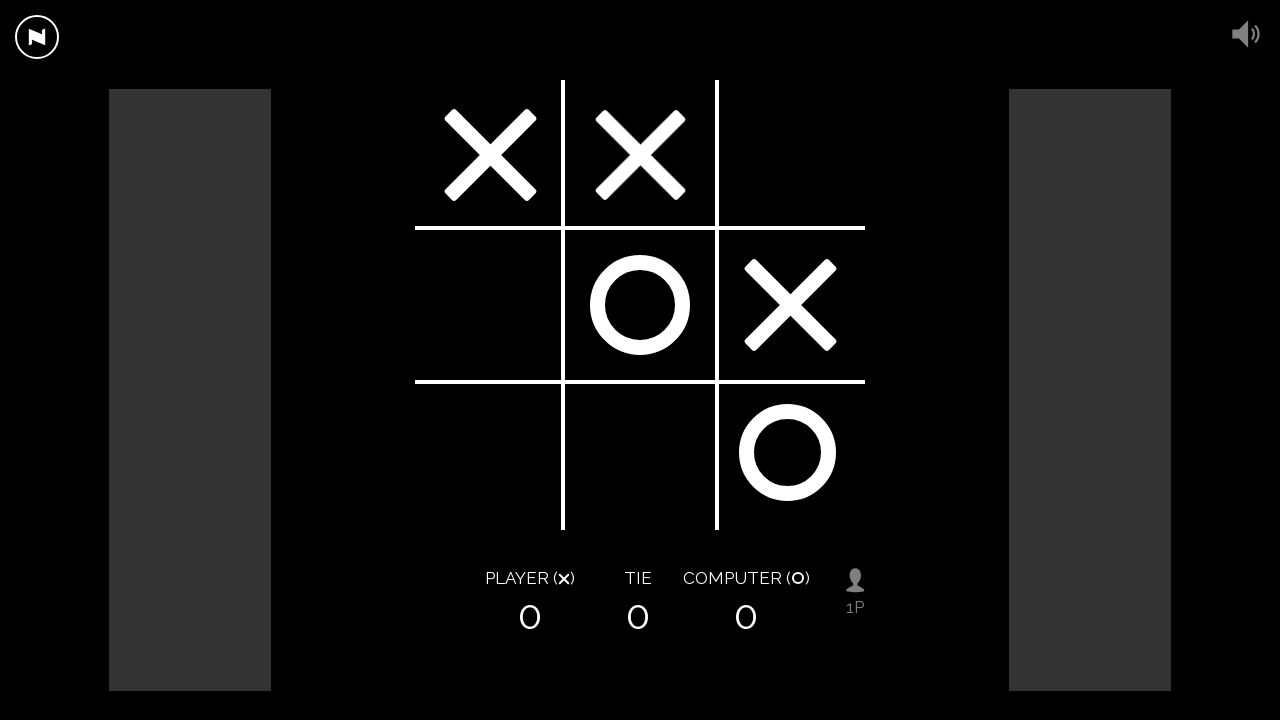

Played optimal Minimax move at position 6 at (490, 455) on .square >> nth=6
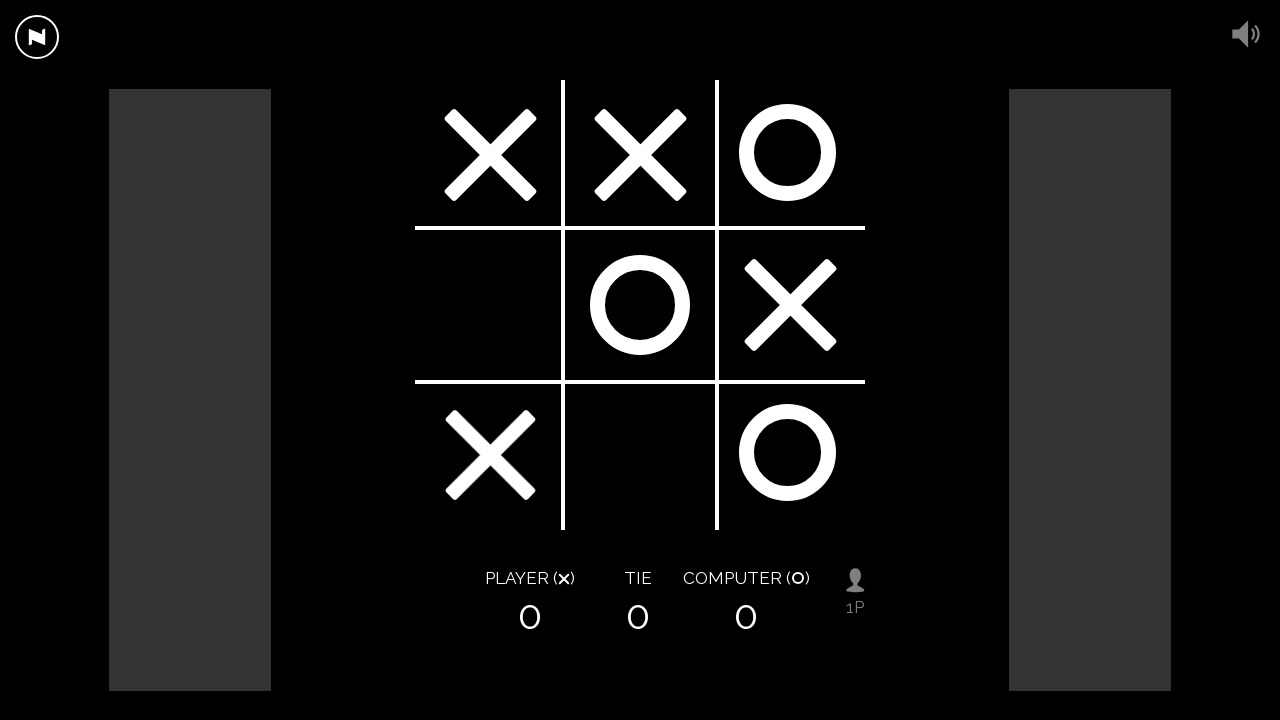

Played optimal Minimax move at position 7 at (640, 455) on .square >> nth=7
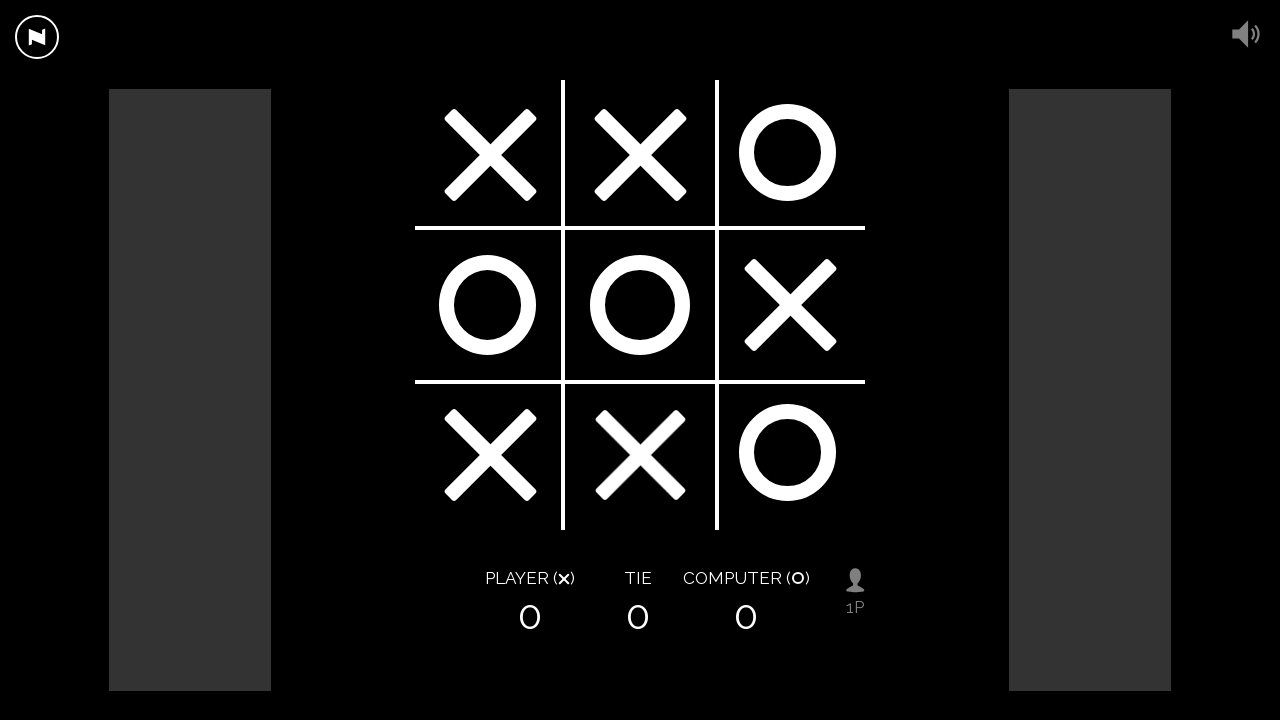

Game ended in a draw
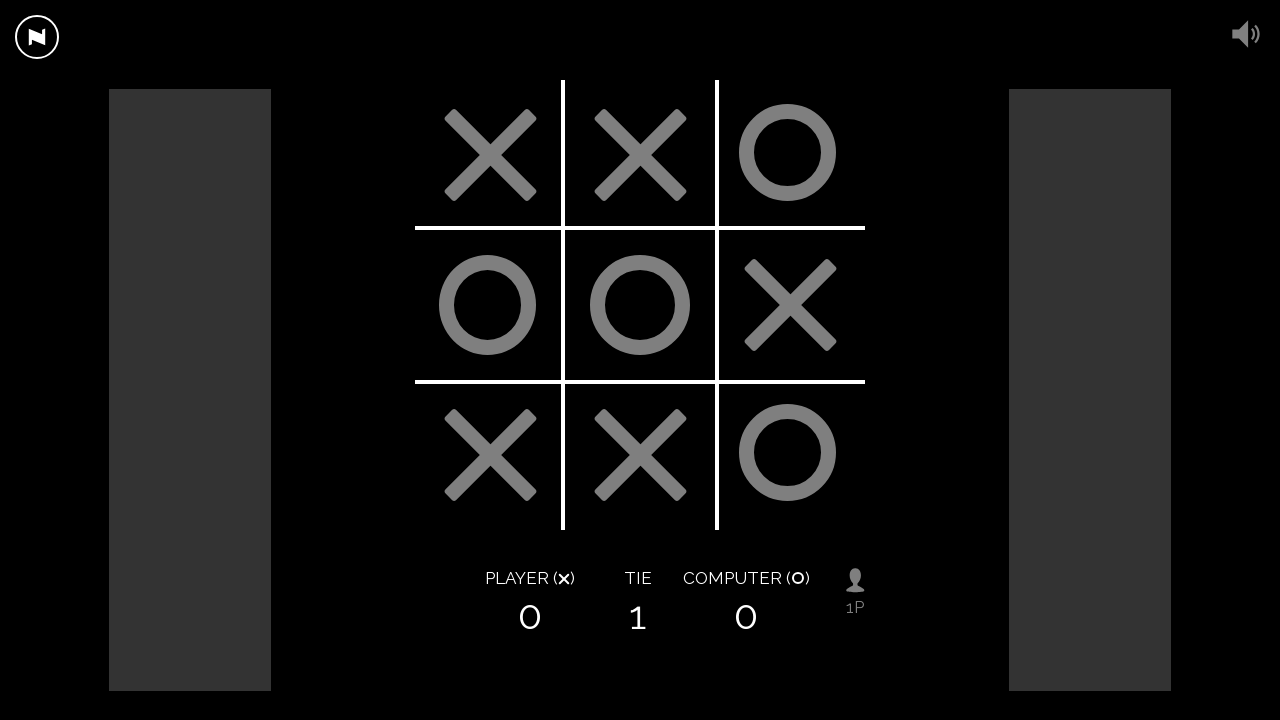

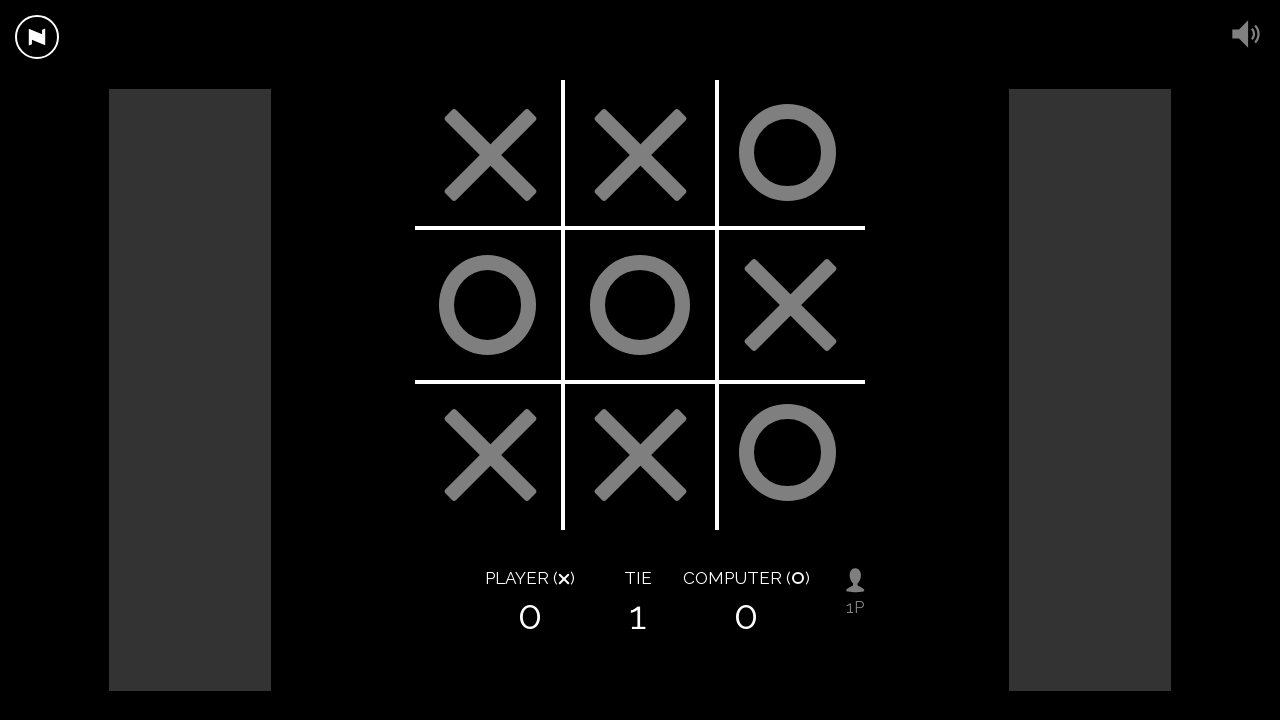